Navigates to a Selenium practice page and verifies the page loads by checking title and URL

Starting URL: https://www.tutorialspoint.com/selenium/practice/selenium_automation_practice.php

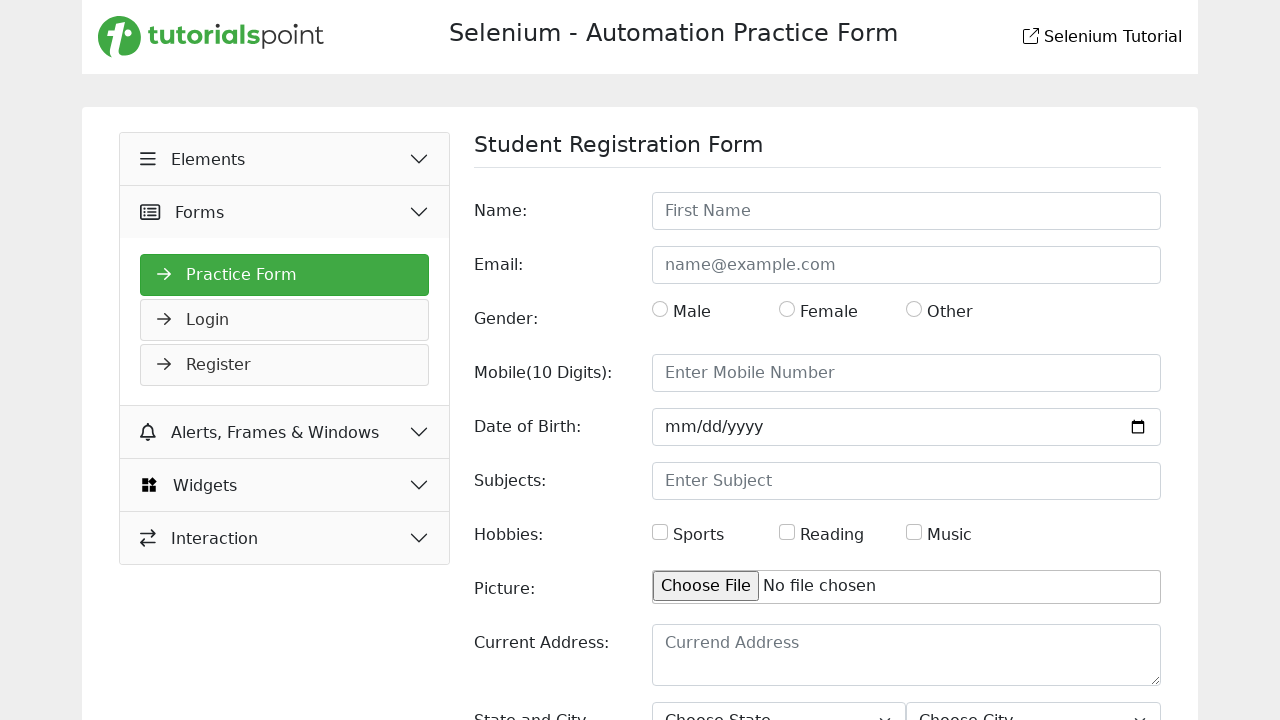

Waited for body element to load on Selenium practice page
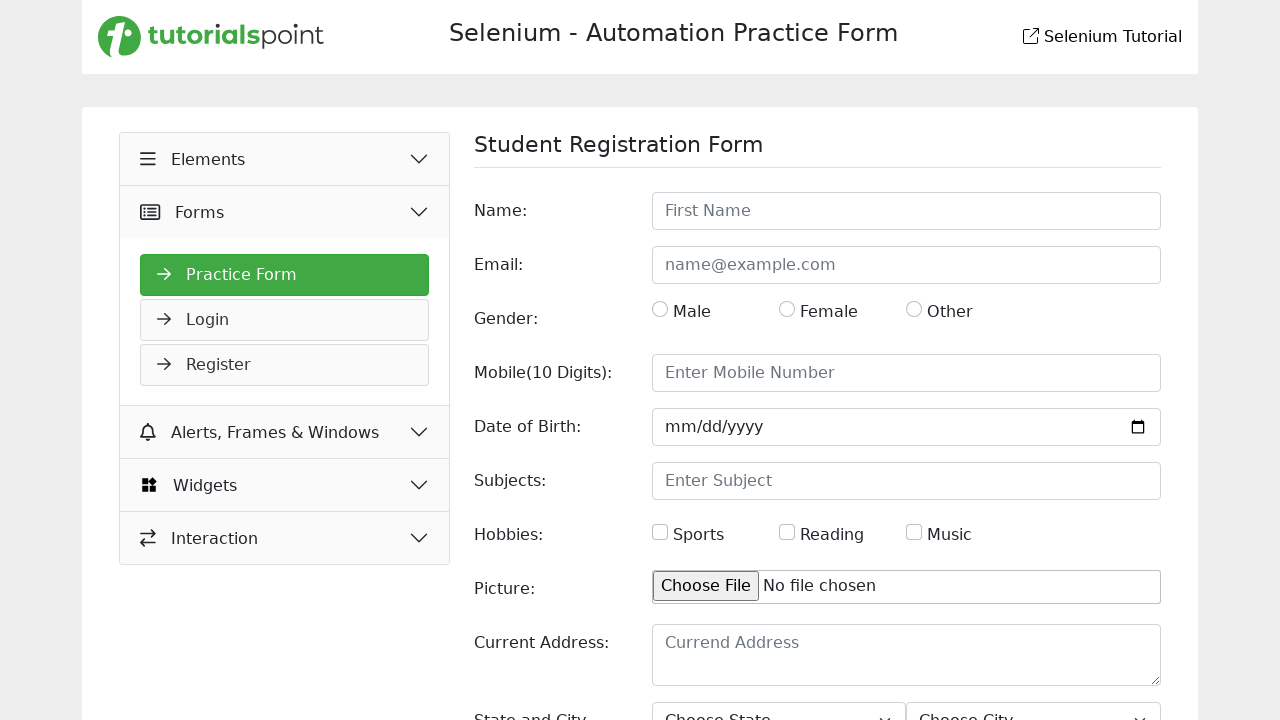

Retrieved page title: 'Selenium Practice - Student Registration Form'
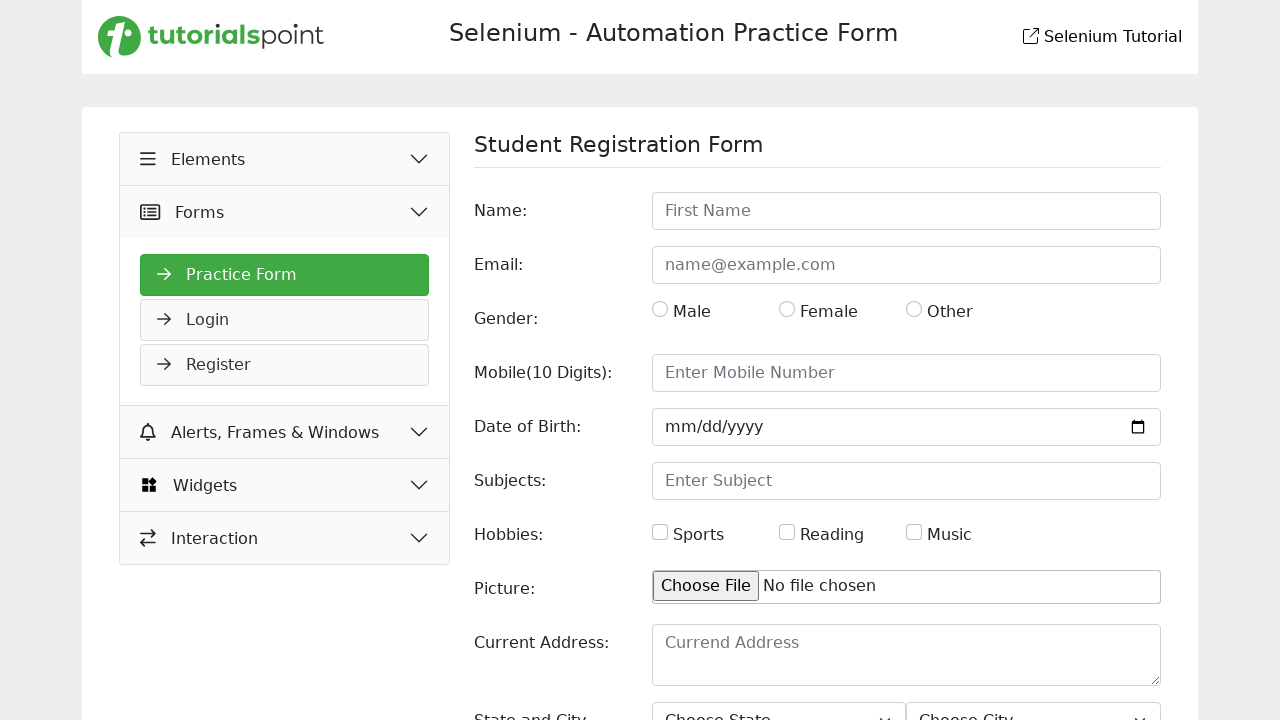

Retrieved current URL: 'https://www.tutorialspoint.com/selenium/practice/selenium_automation_practice.php'
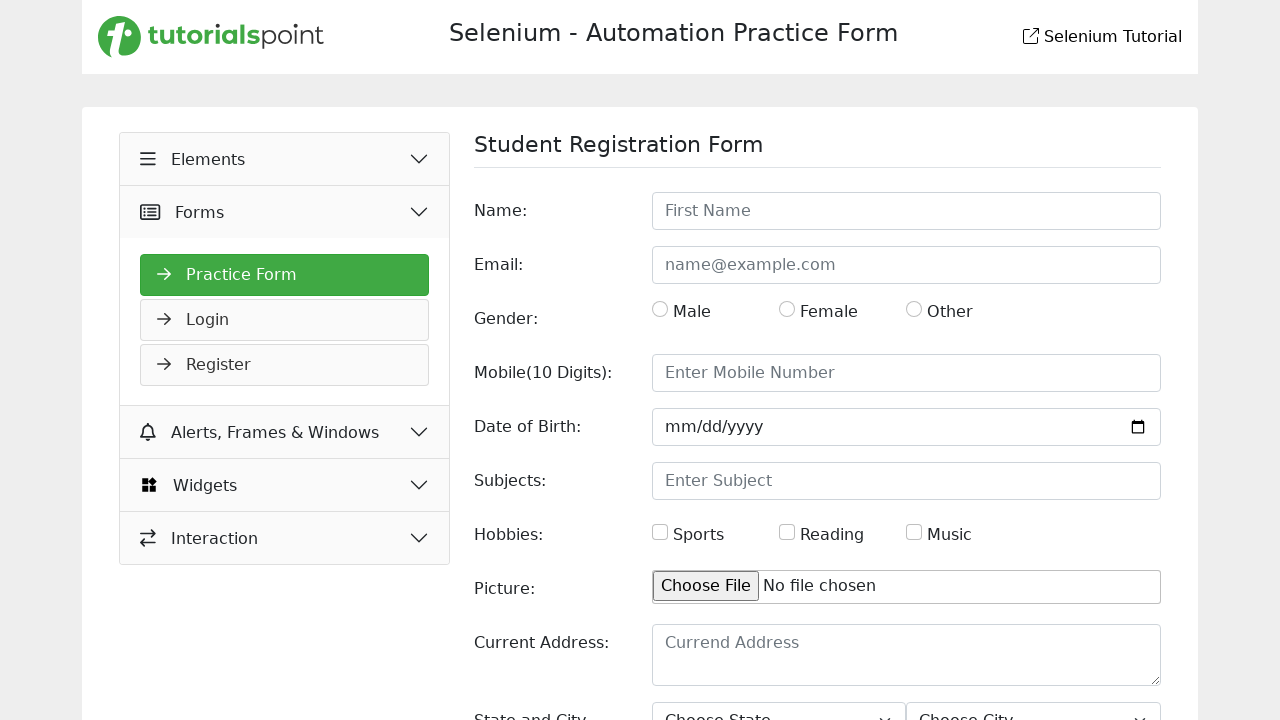

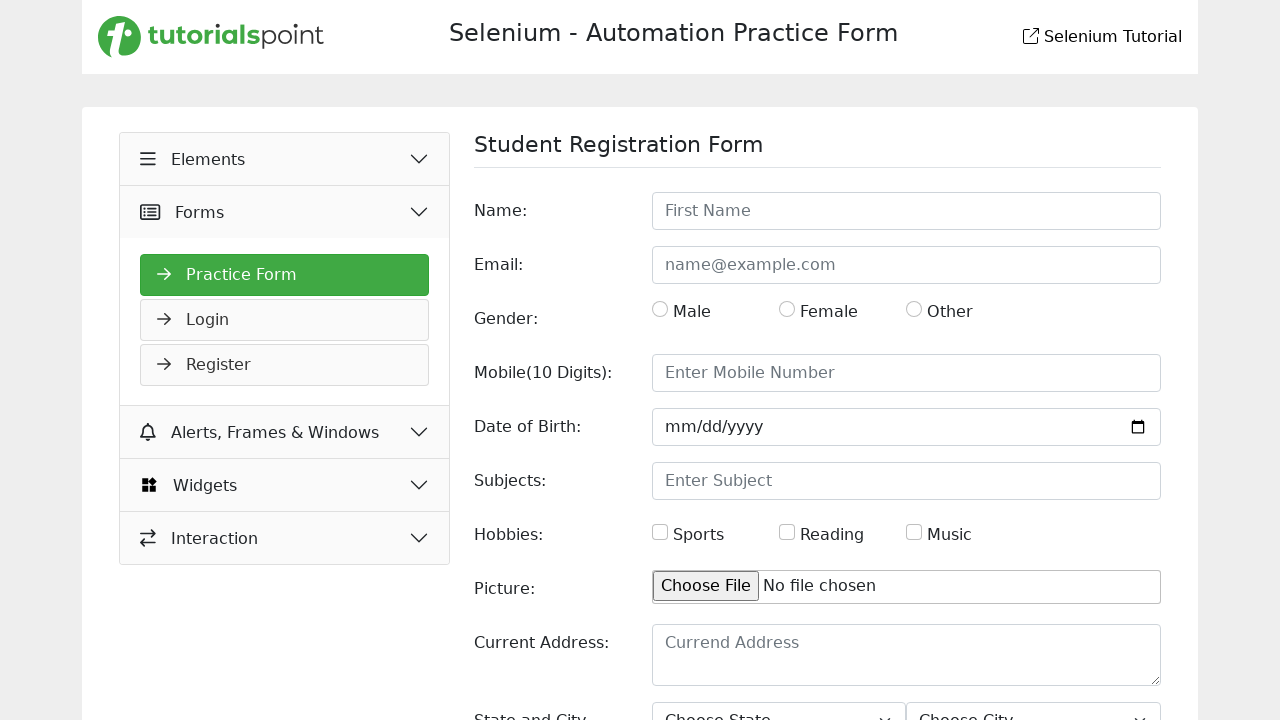